Tests drag and drop functionality within an iframe by dragging two photo items ('High Tatras 2' and 'High Tatras 4') to a trash drop area and verifying they were successfully moved.

Starting URL: https://www.globalsqa.com/demo-site/draganddrop/

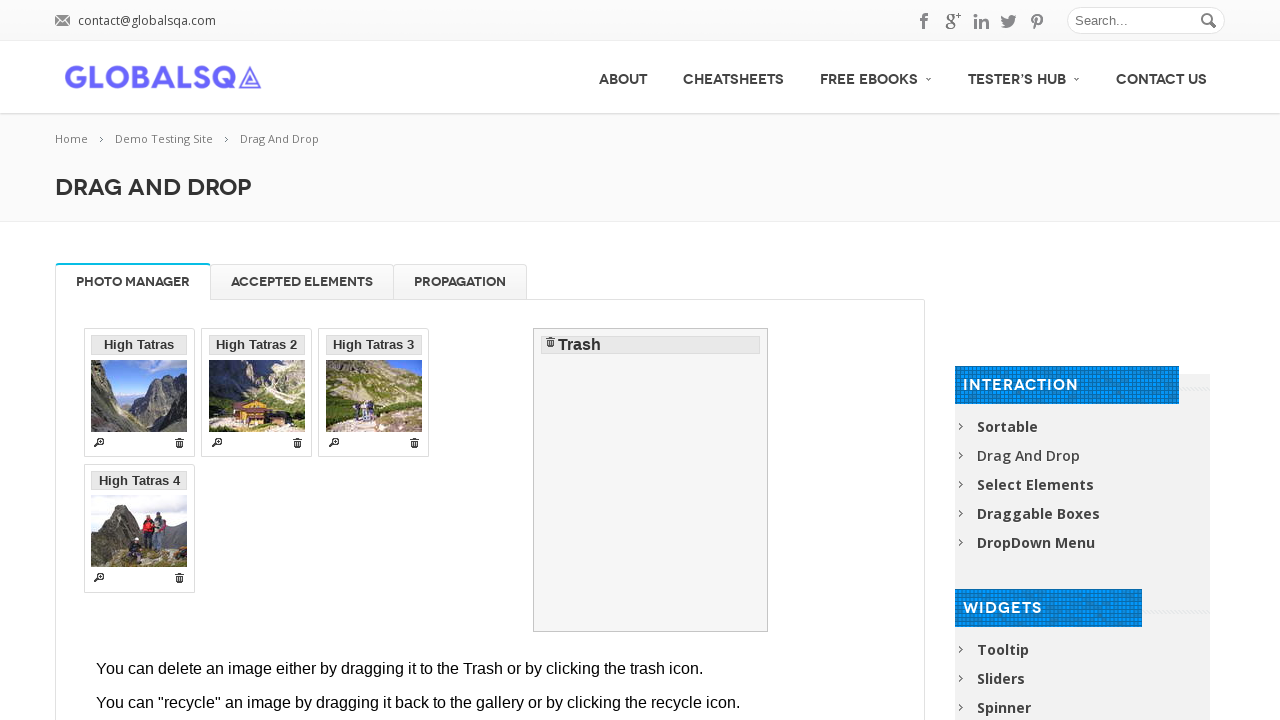

Navigated to drag and drop demo site
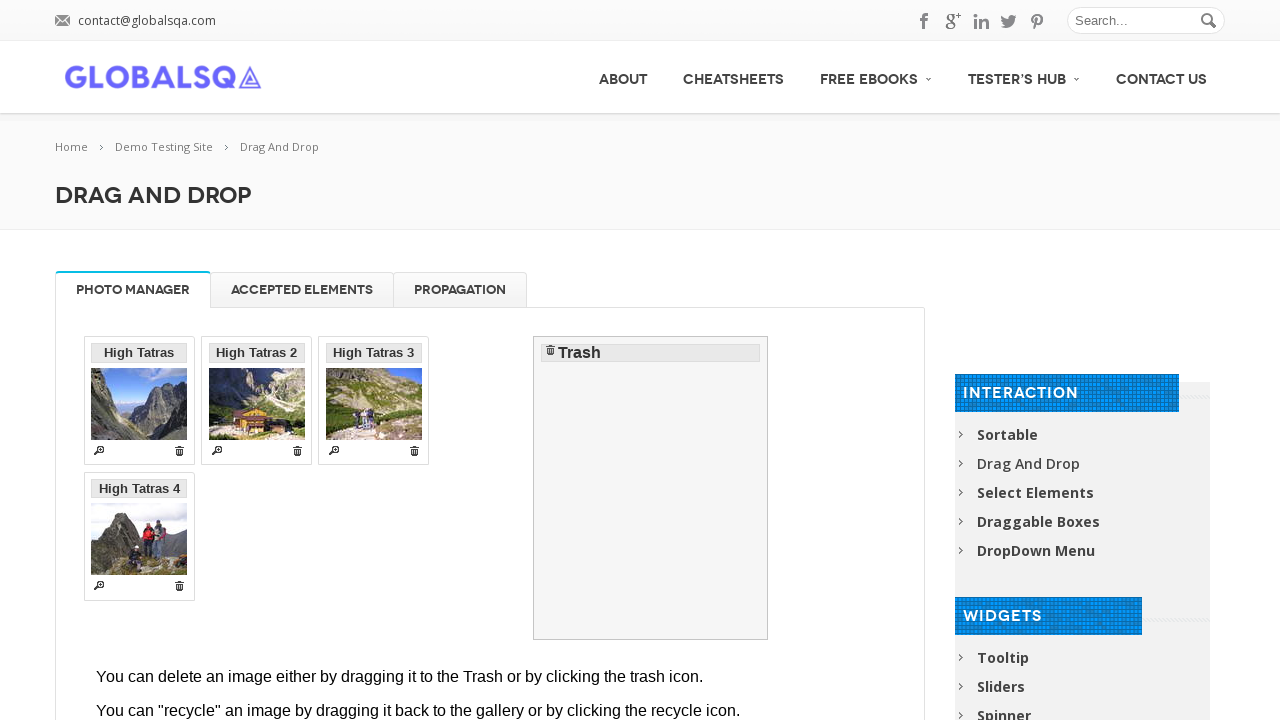

Located Photo Manager iframe
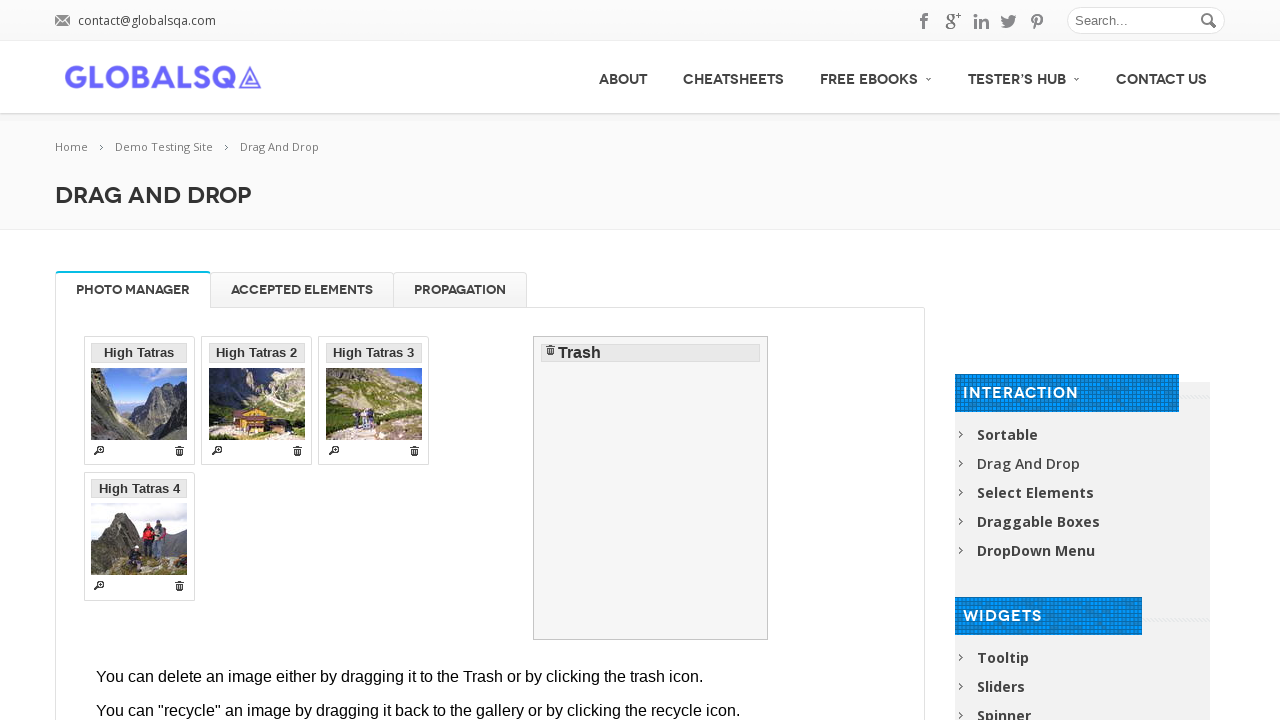

Dragged 'High Tatras 2' to trash drop area at (651, 488)
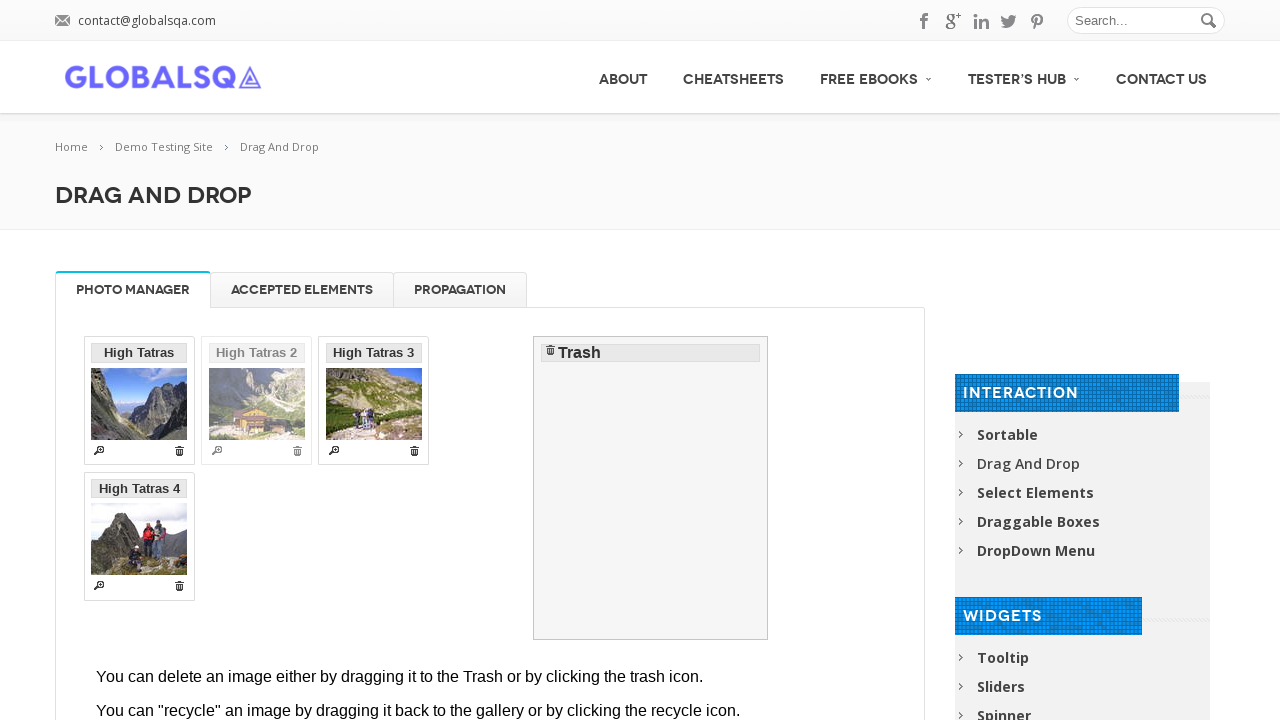

Hovered over 'High Tatras 4' to prepare for drag at (374, 401) on [rel-title="Photo Manager"] iframe >> internal:control=enter-frame >> li >> inte
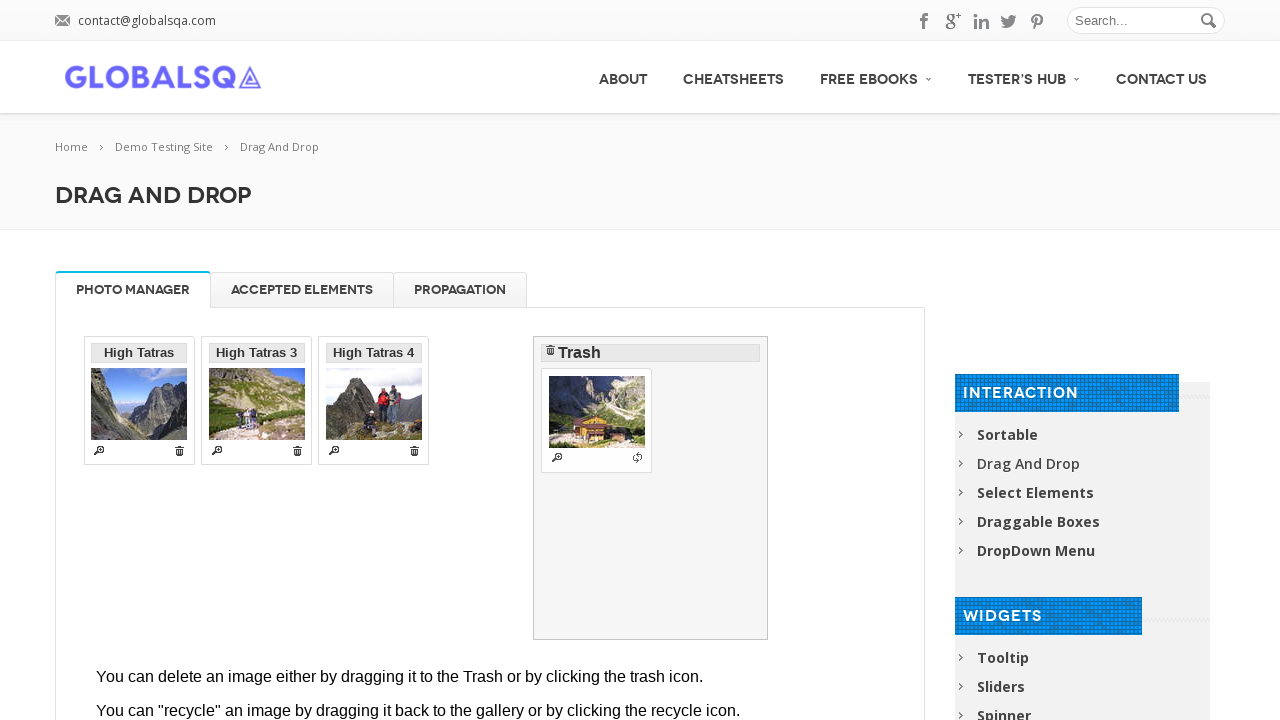

Pressed mouse button down to start dragging 'High Tatras 4' at (374, 401)
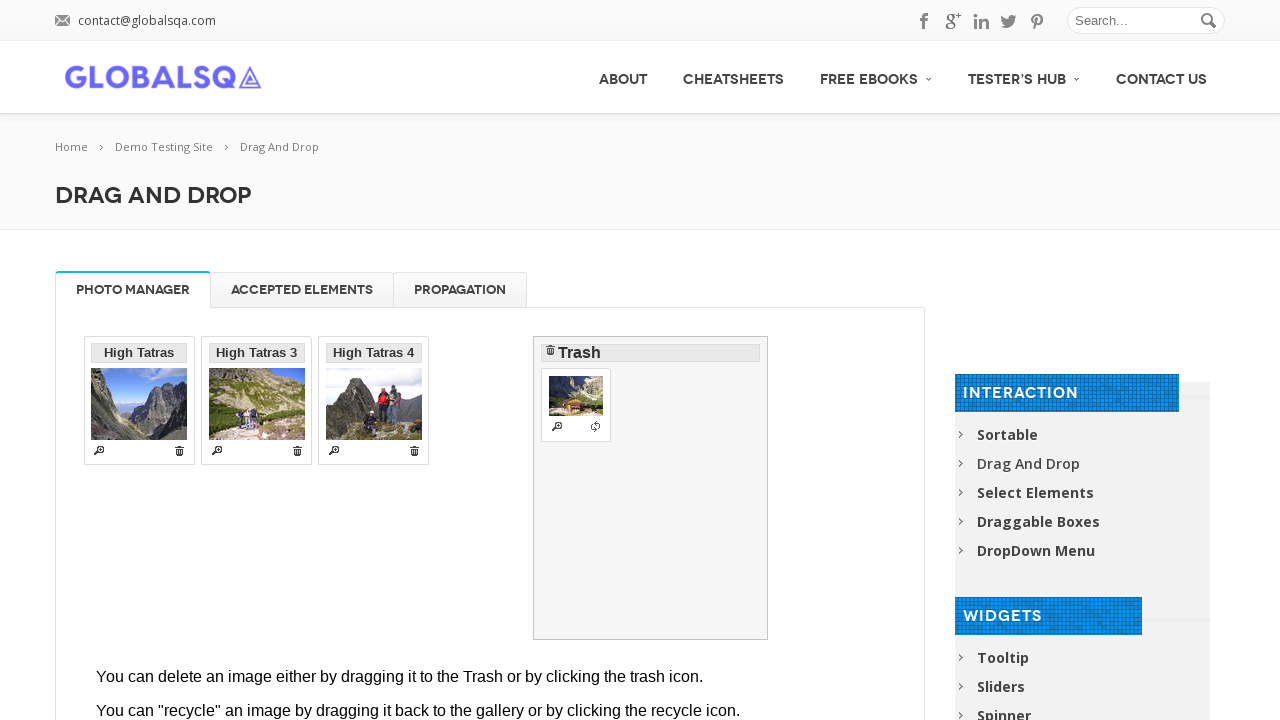

Hovered over trash drop area while dragging at (651, 488) on [rel-title="Photo Manager"] iframe >> internal:control=enter-frame >> #trash
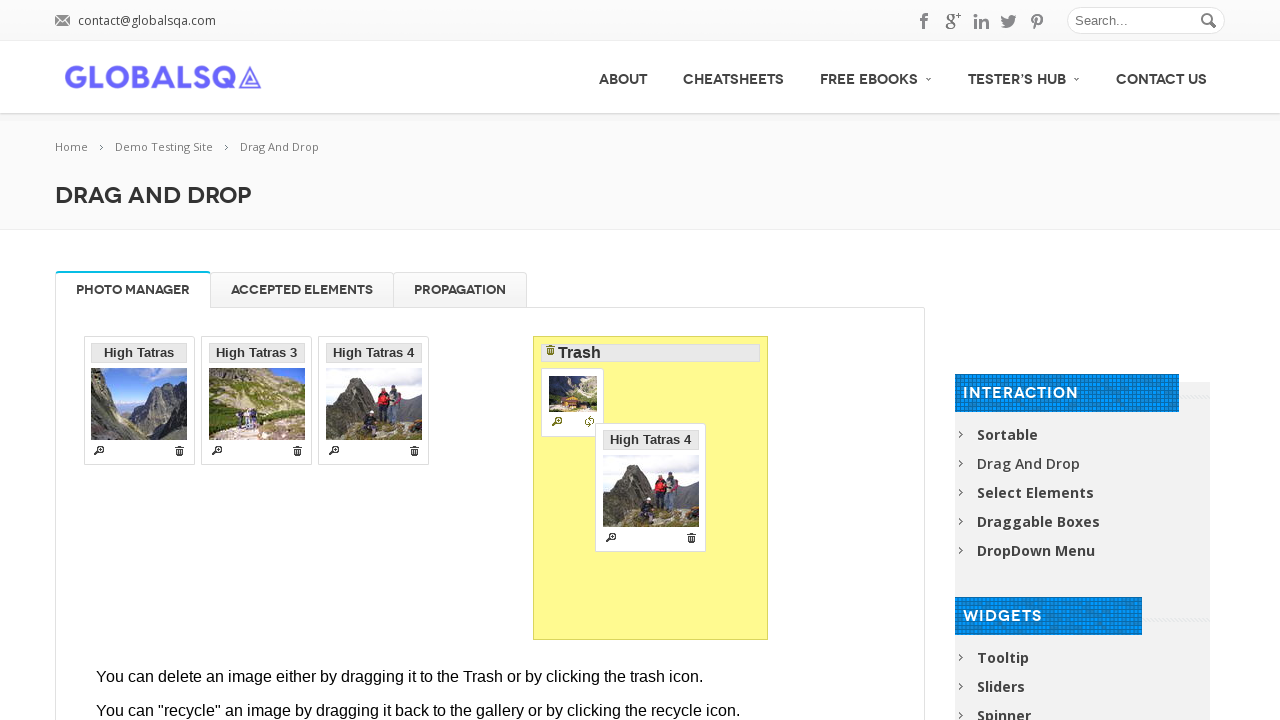

Released mouse button to drop 'High Tatras 4' in trash at (651, 488)
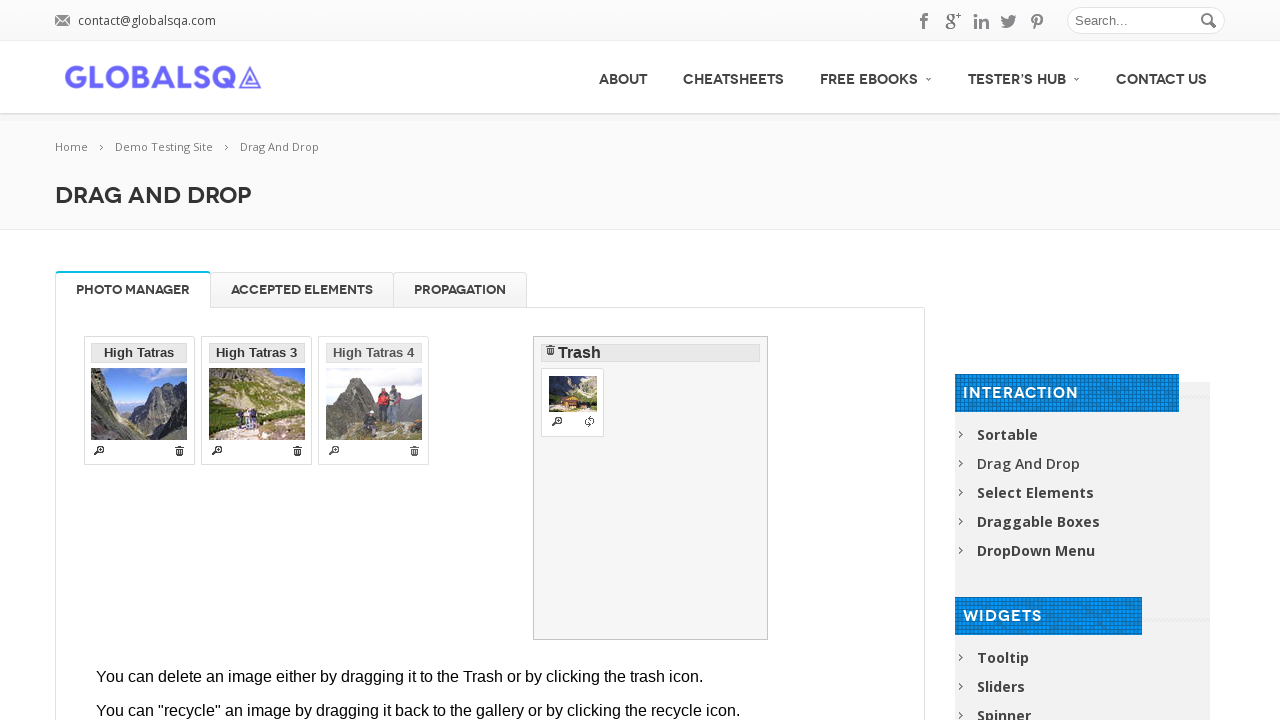

Verified that both 'High Tatras 2' and 'High Tatras 4' are now in trash
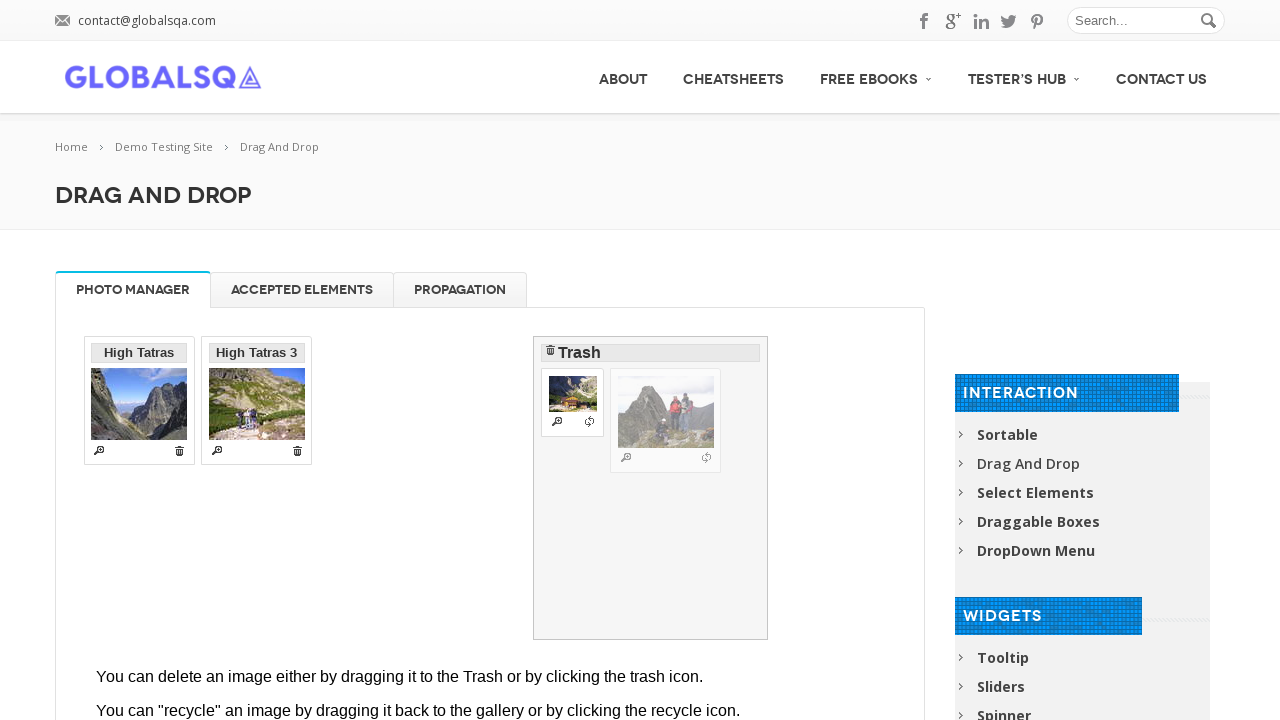

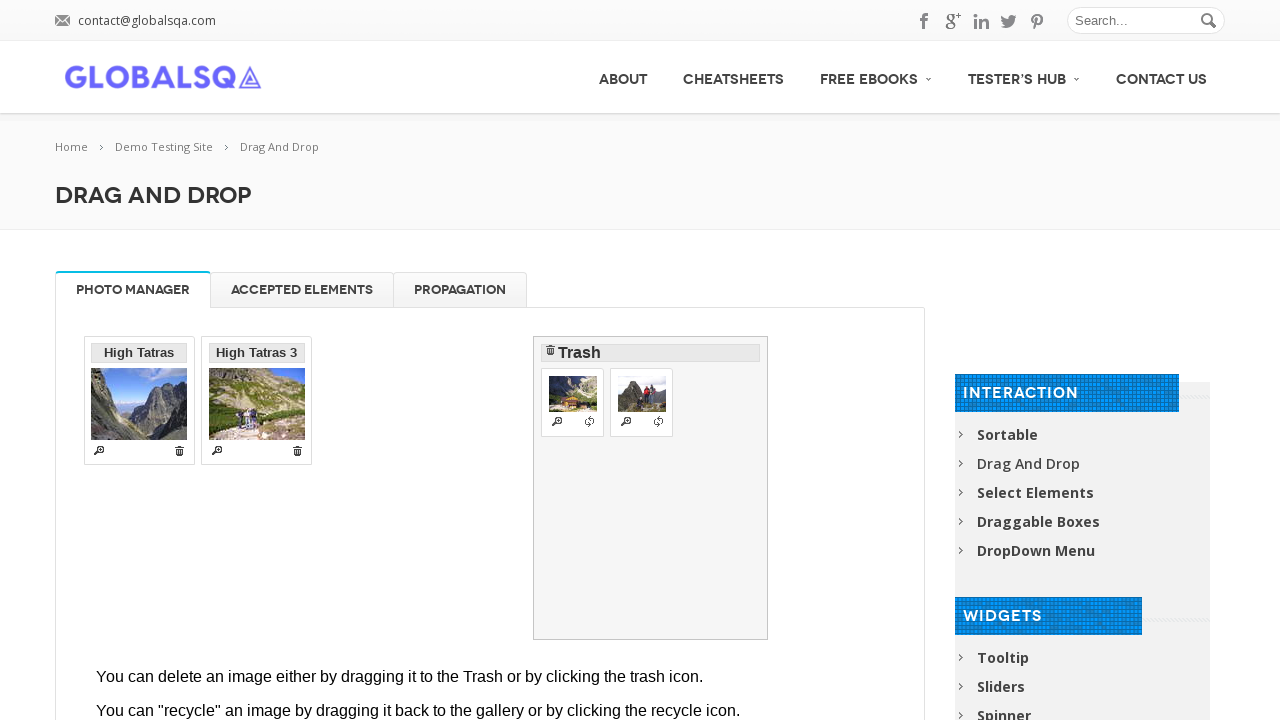